Tests iframe interaction by switching to an inner frame and entering text into a TinyMCE text editor

Starting URL: https://the-internet.herokuapp.com/iframe

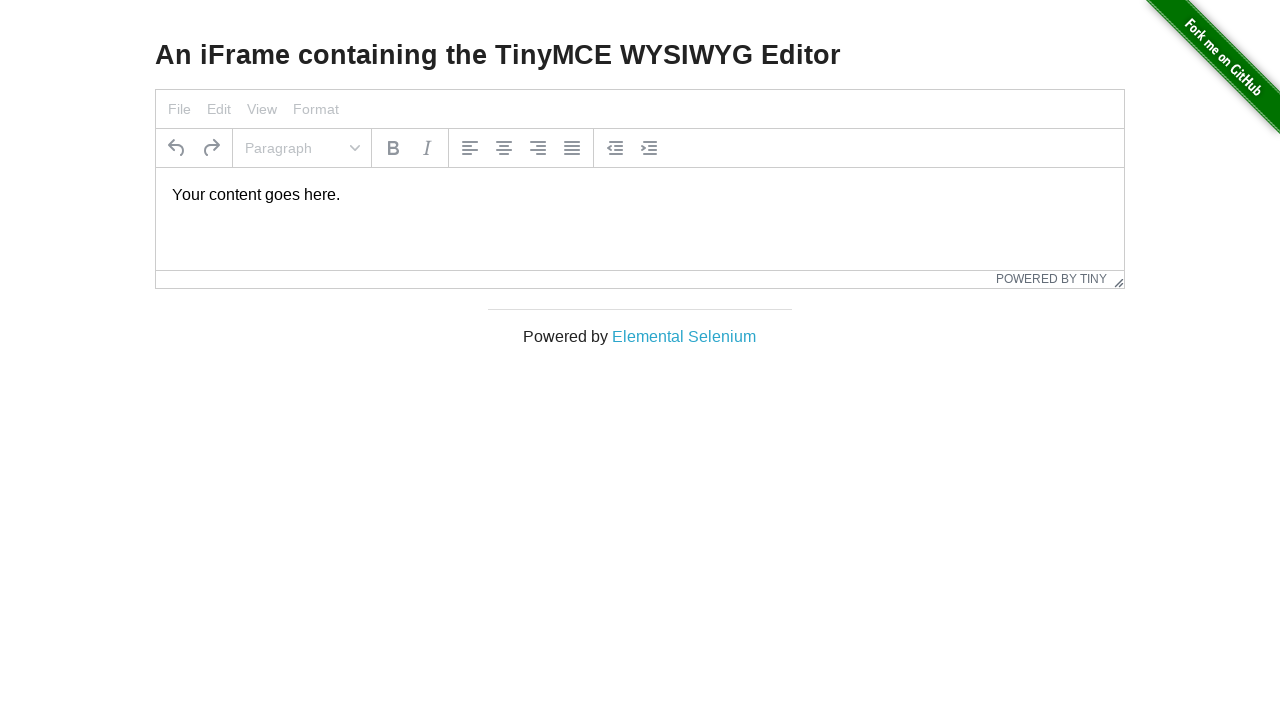

Located TinyMCE iframe
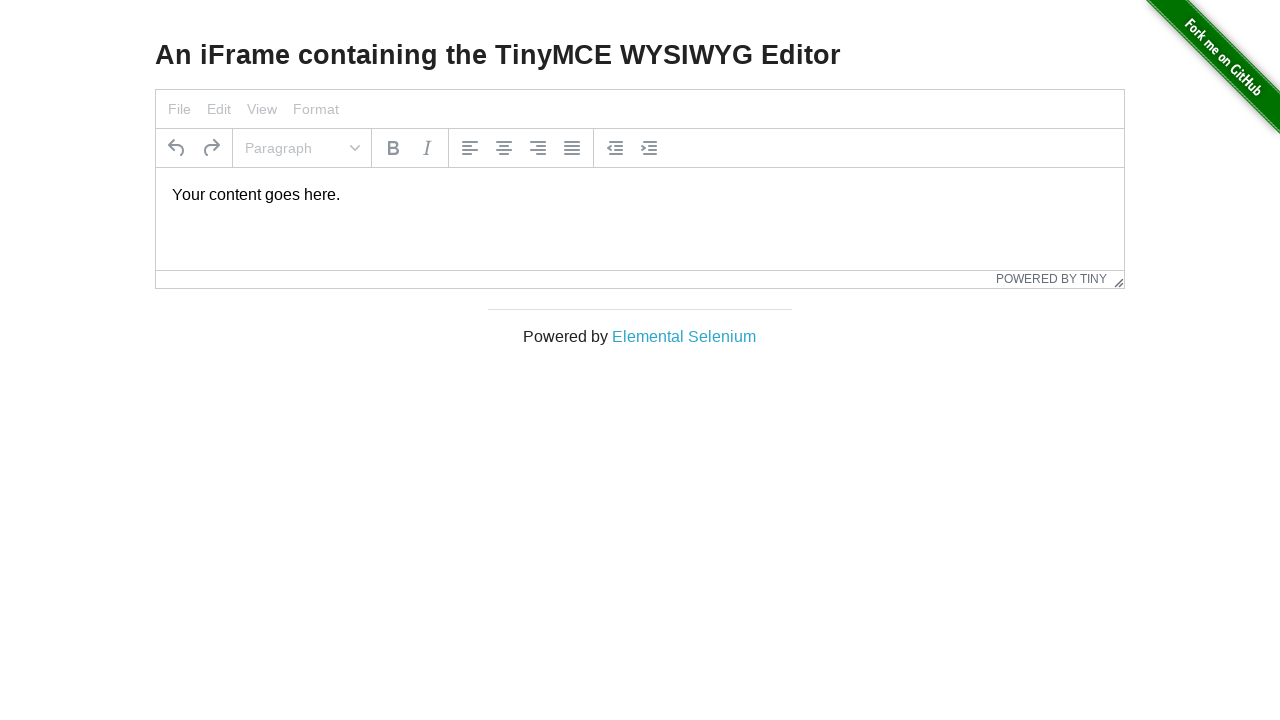

Clicked inside TinyMCE editor body at (640, 195) on #mce_0_ifr >> internal:control=enter-frame >> body#tinymce p >> nth=0
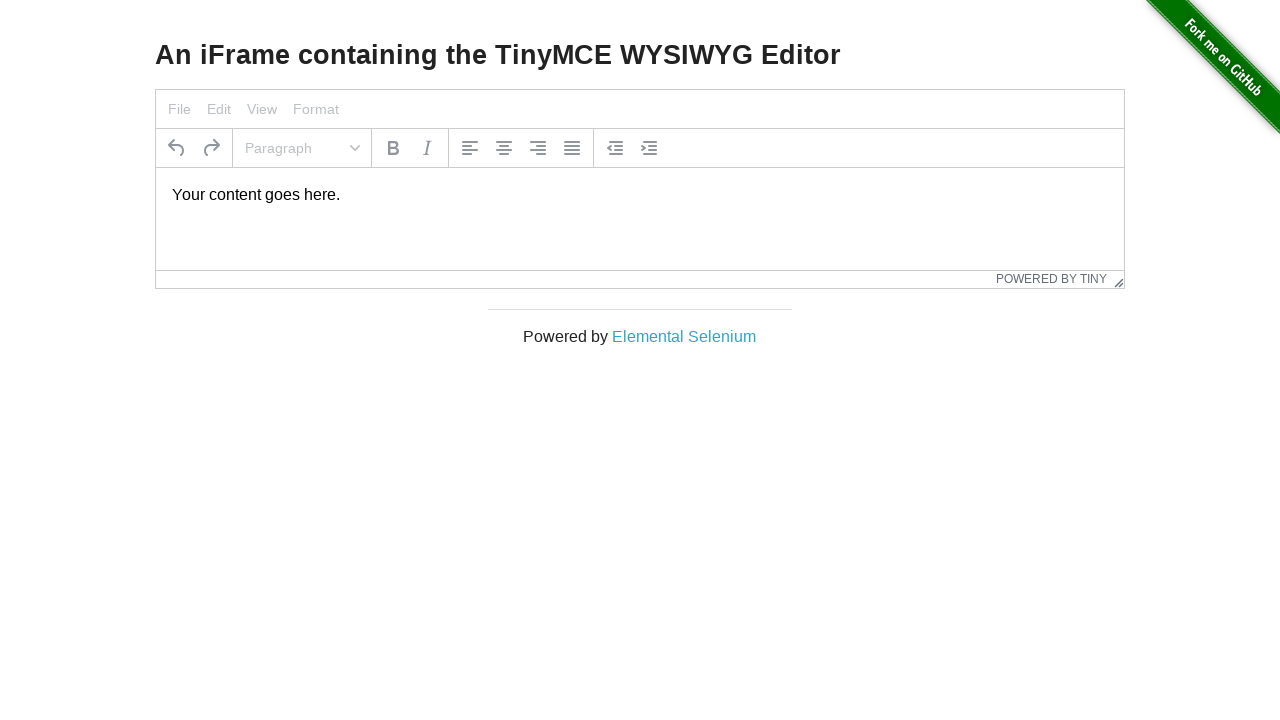

Selected all text in editor with Ctrl+A
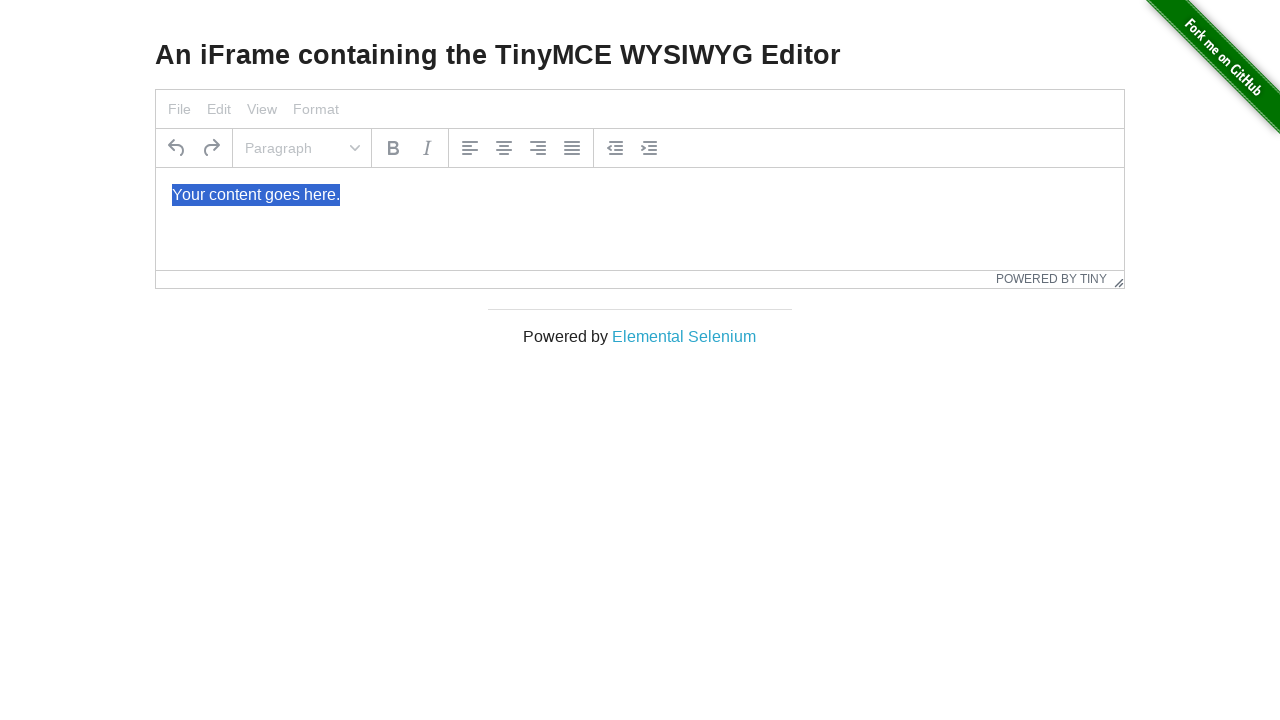

Typed 'This is inner frame' into TinyMCE editor
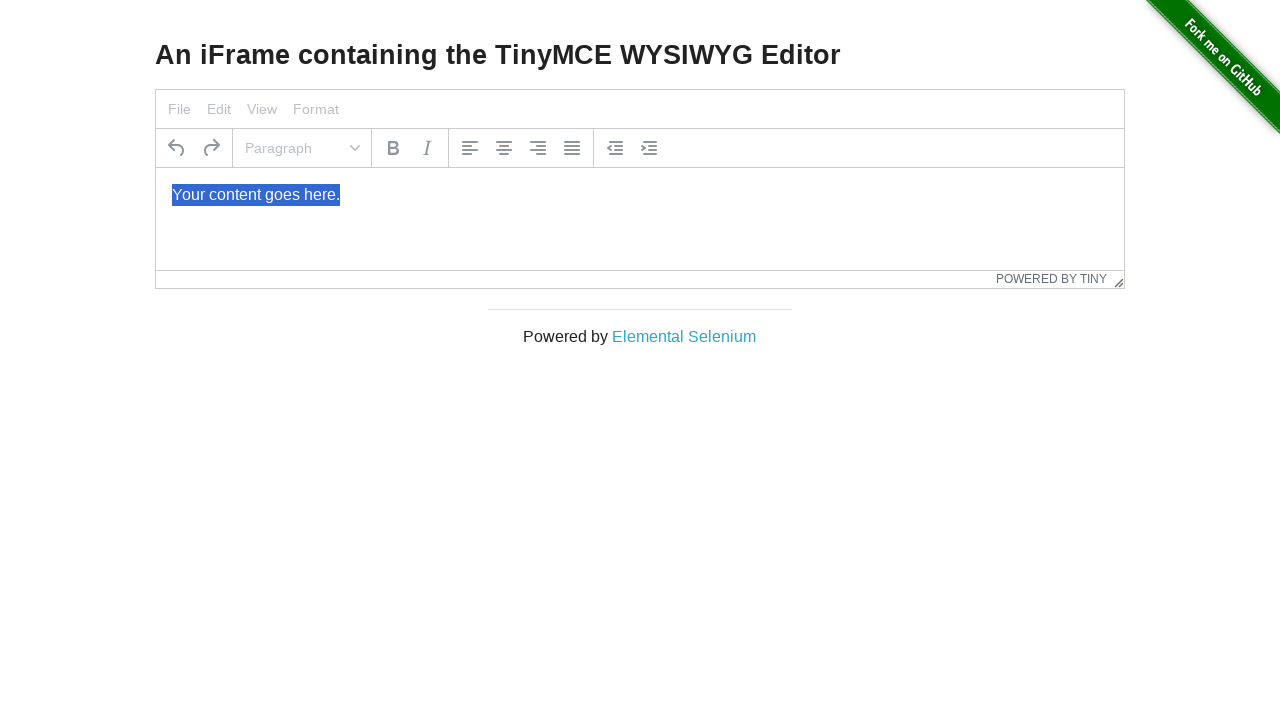

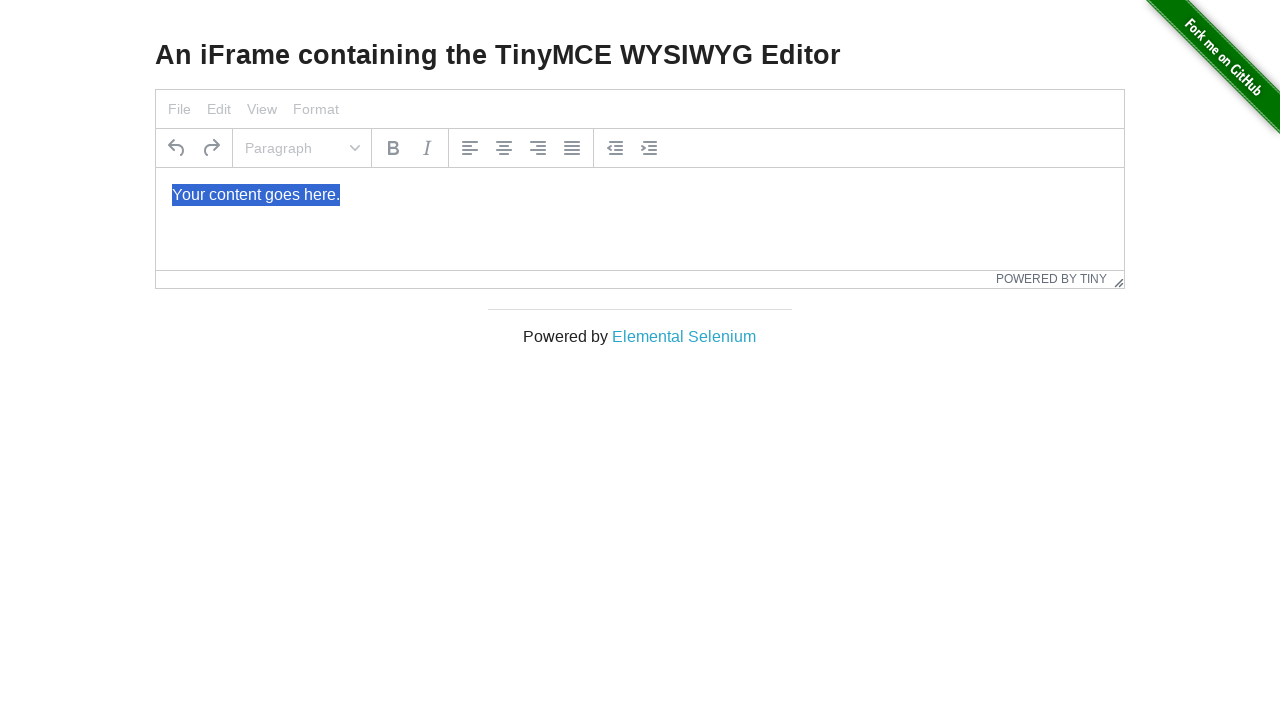